Tests window handling functionality by clicking to open multiple windows, switching to child windows, closing them, and switching back to the parent window.

Starting URL: https://demo.automationtesting.in/Windows.html

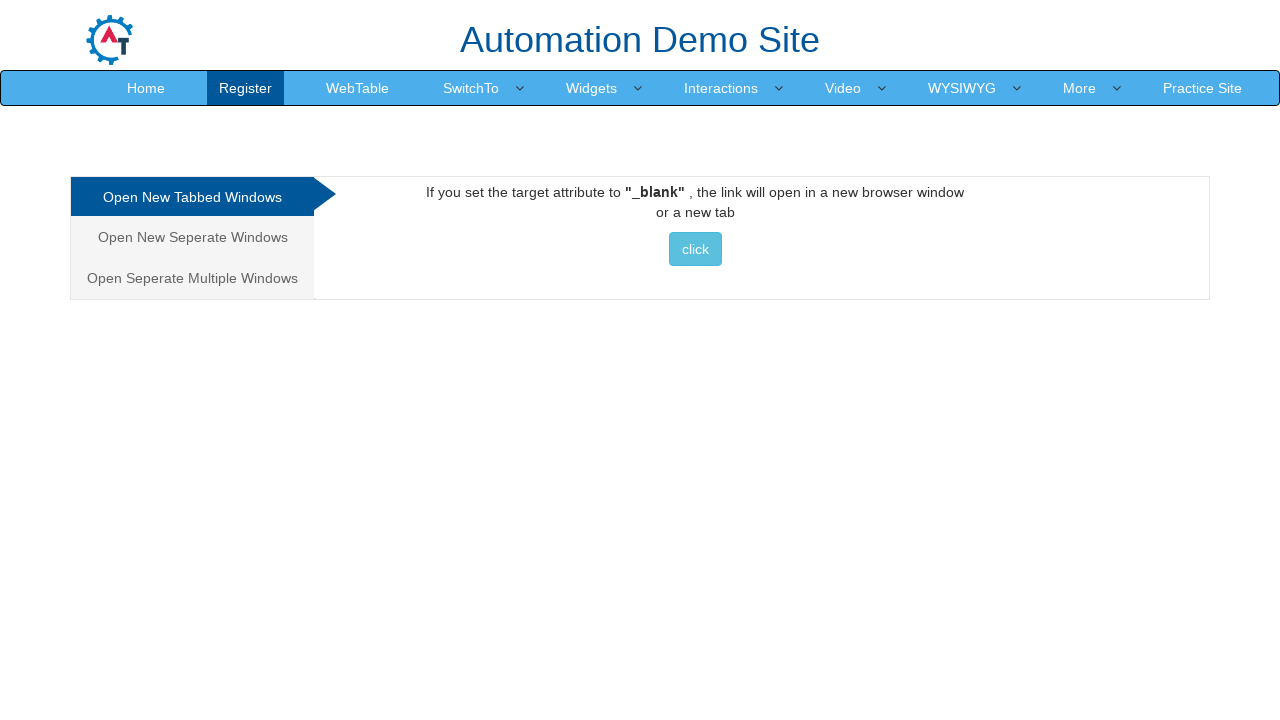

Clicked 'Open Seperate Multiple Windows' tab at (192, 278) on xpath=//a[text()='Open Seperate Multiple Windows']
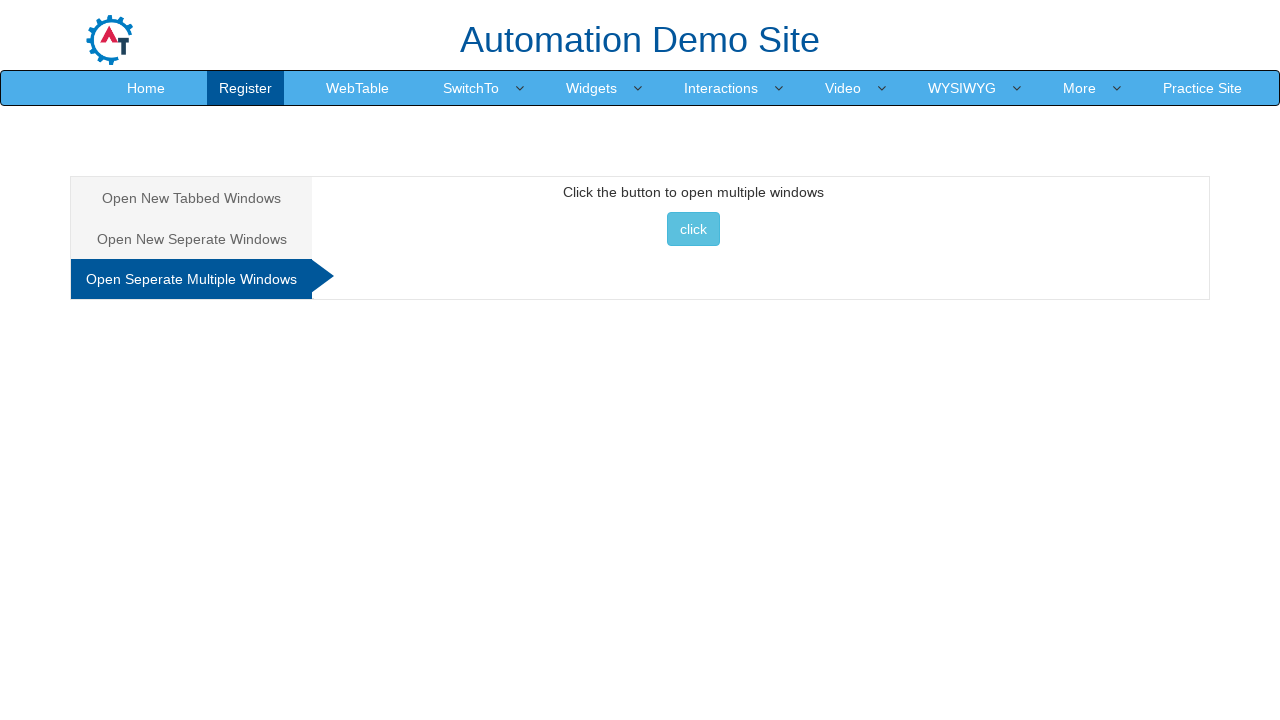

Button 'click' became visible
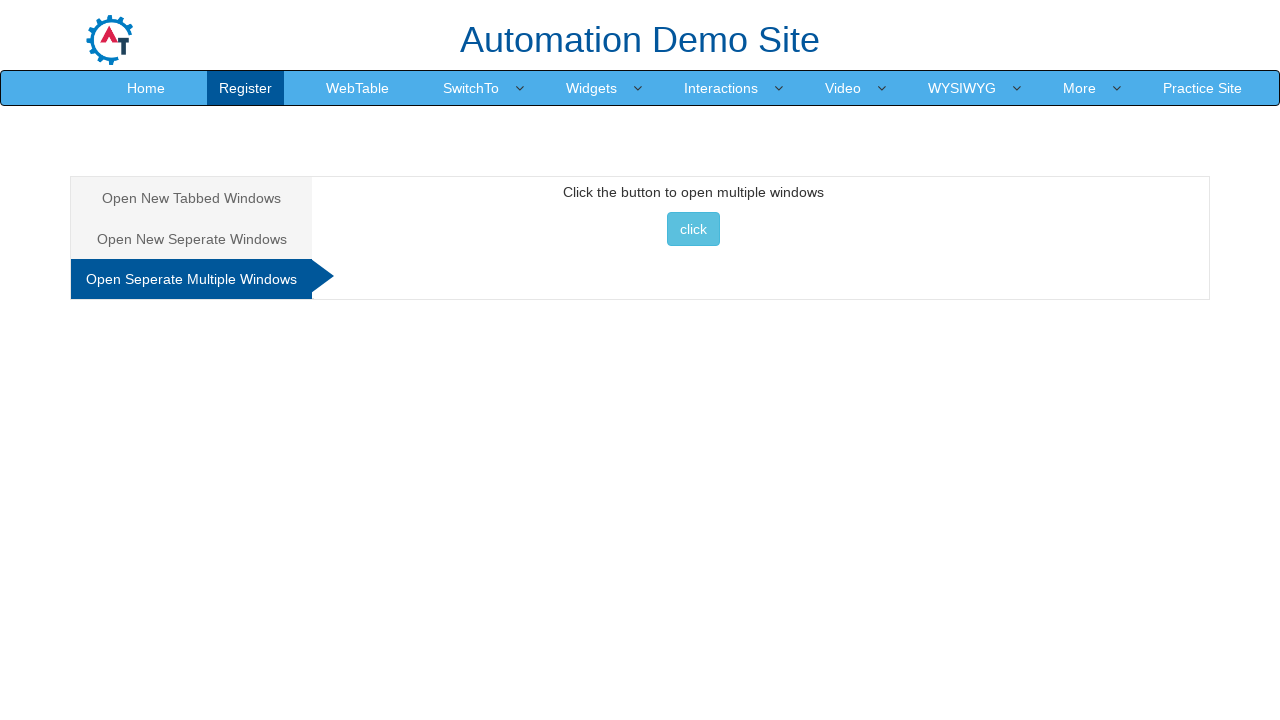

Clicked button to open new window at (693, 229) on xpath=//button[text()='click ']
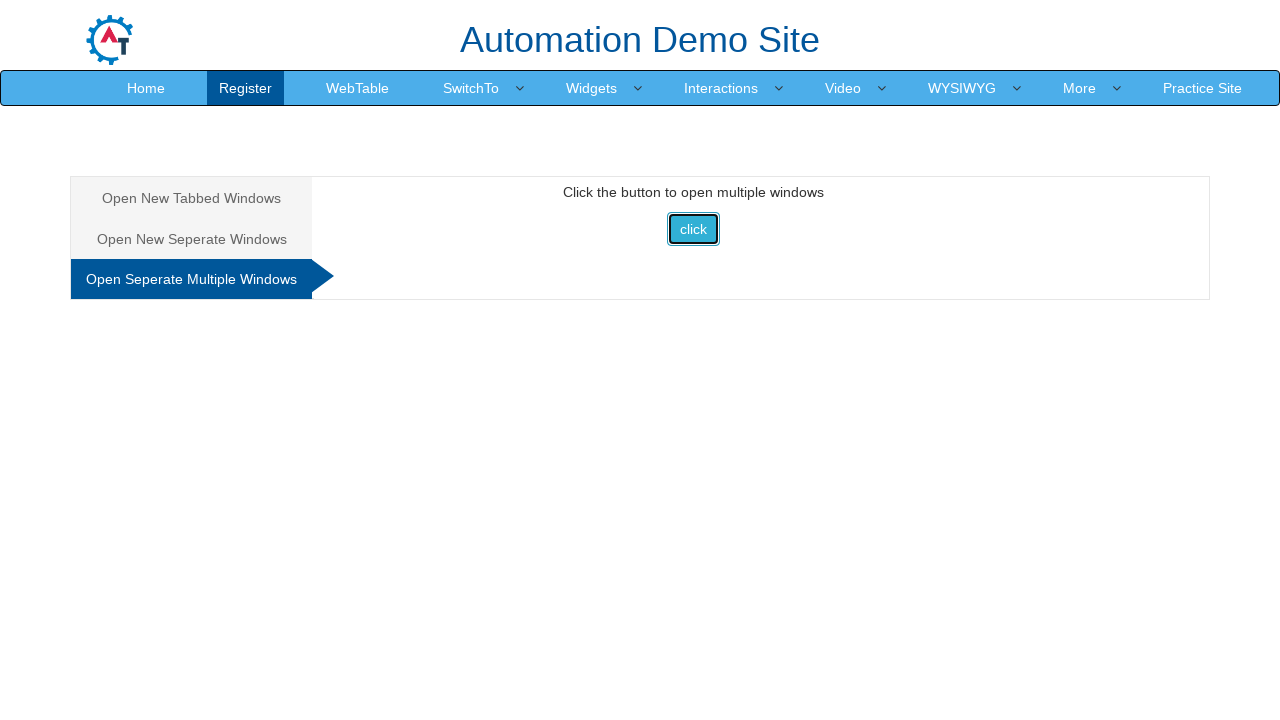

Captured new popup window
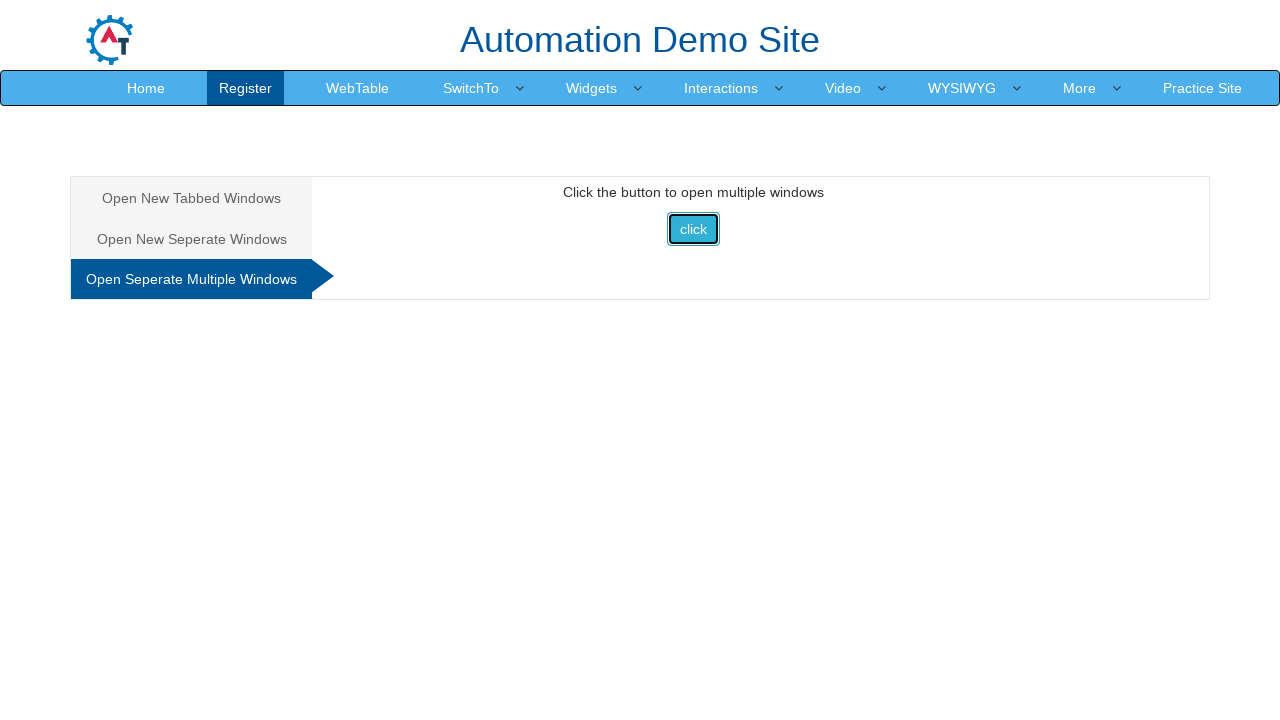

Popup window finished loading
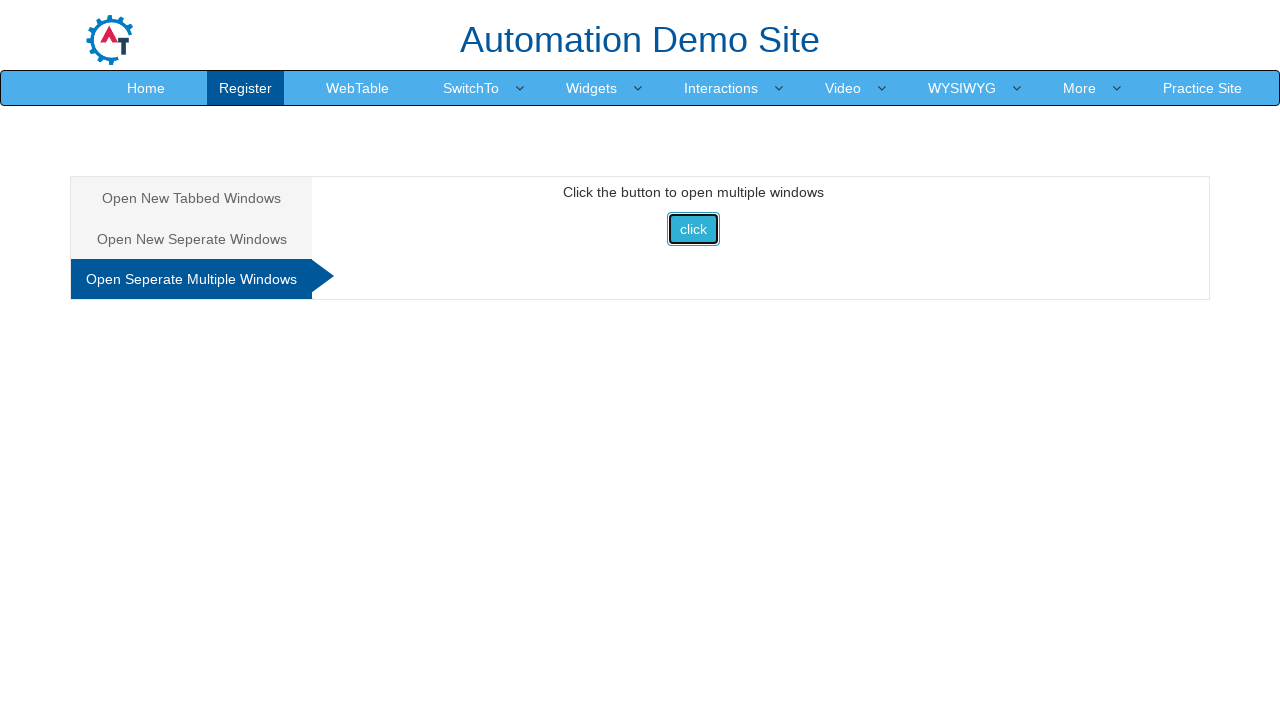

Retrieved child window title: Selenium
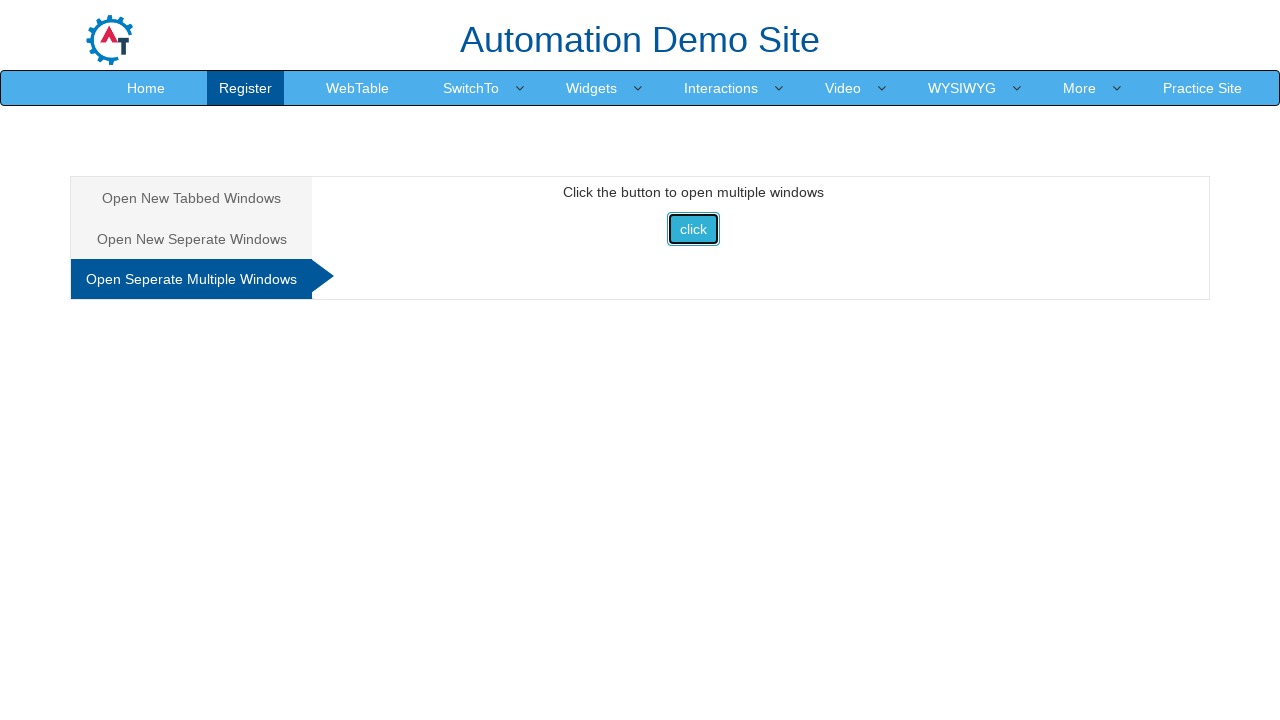

Closed child window
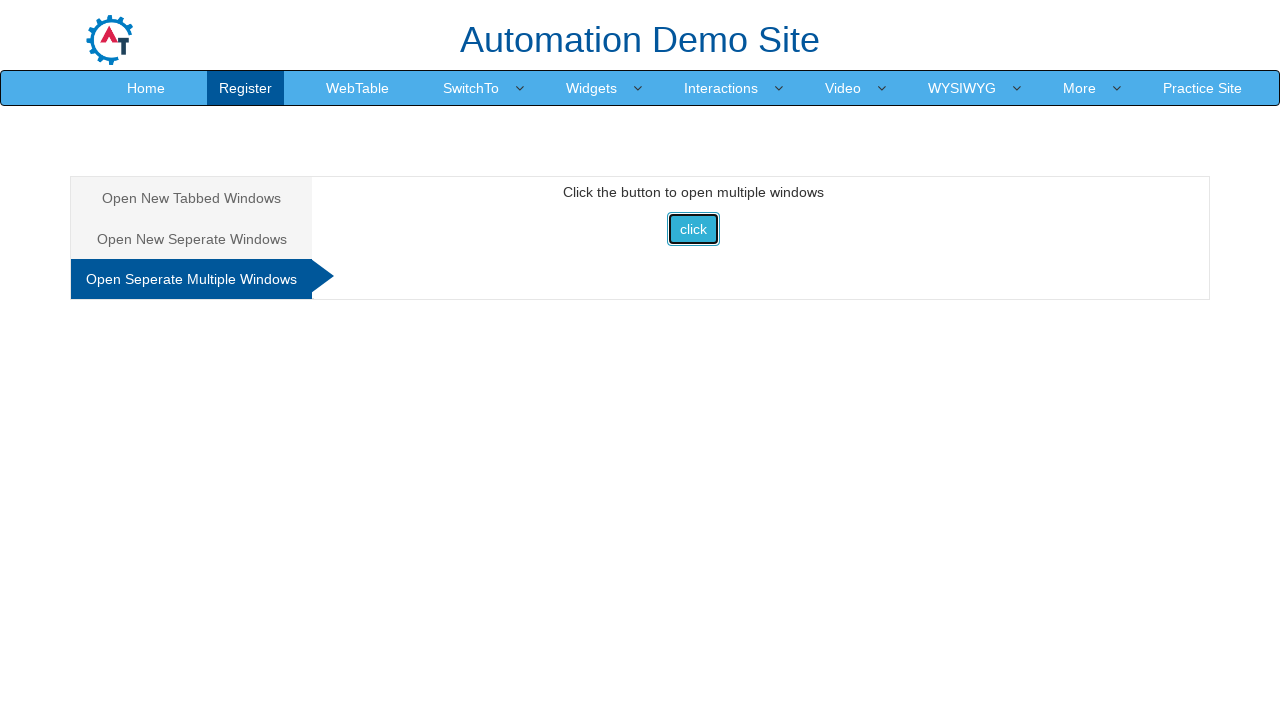

Verified parent window title: Frames & windows
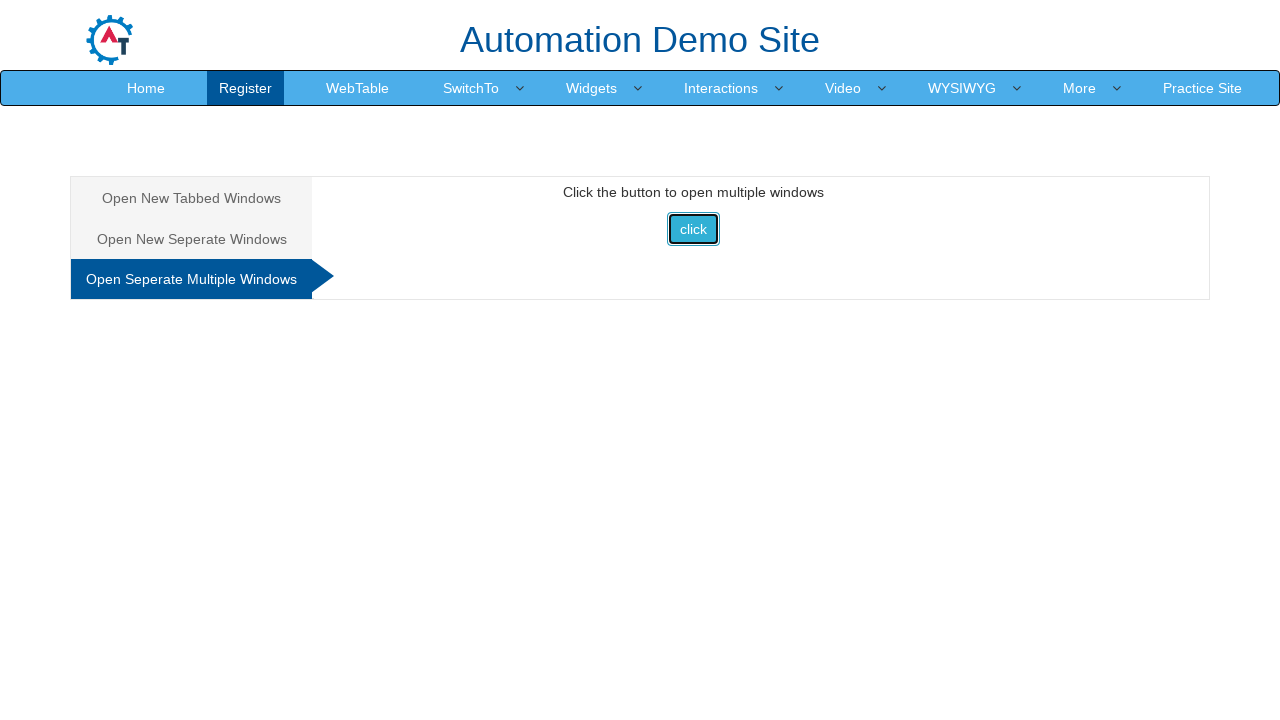

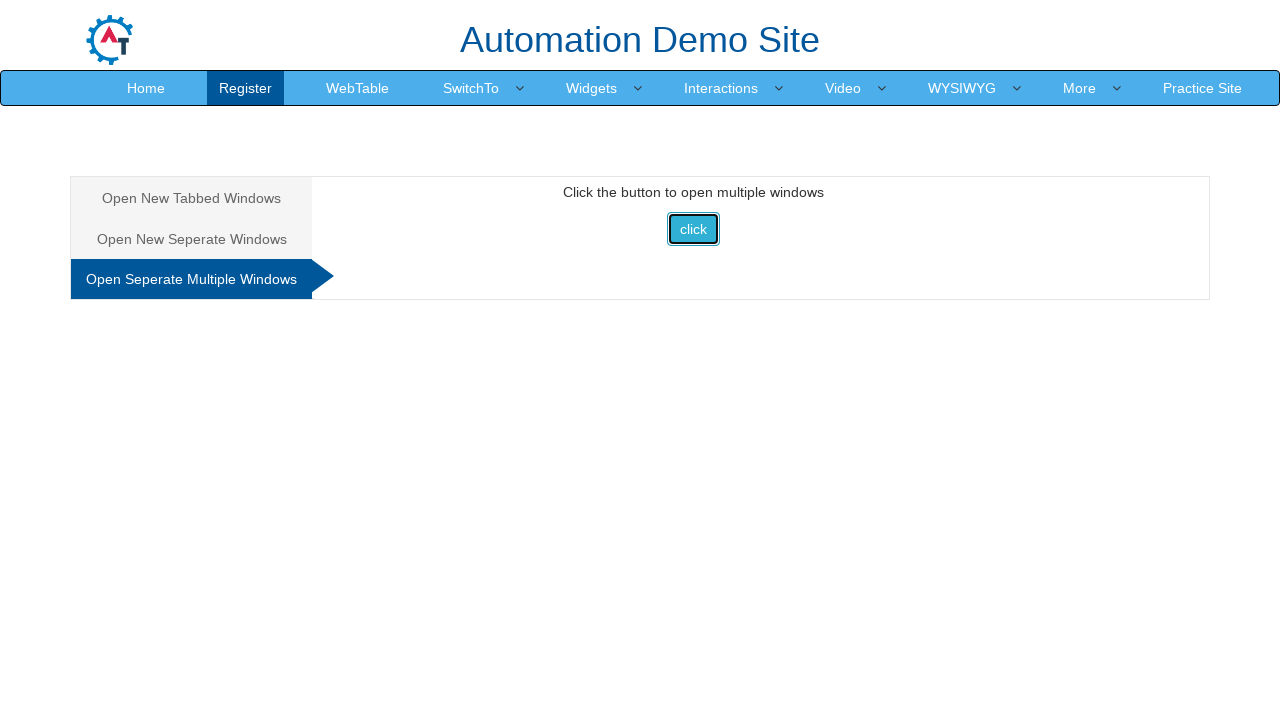